Tests switching between multiple browser windows by clicking a link that opens a new window, then switching between the original and new windows to verify correct page titles.

Starting URL: https://the-internet.herokuapp.com/windows

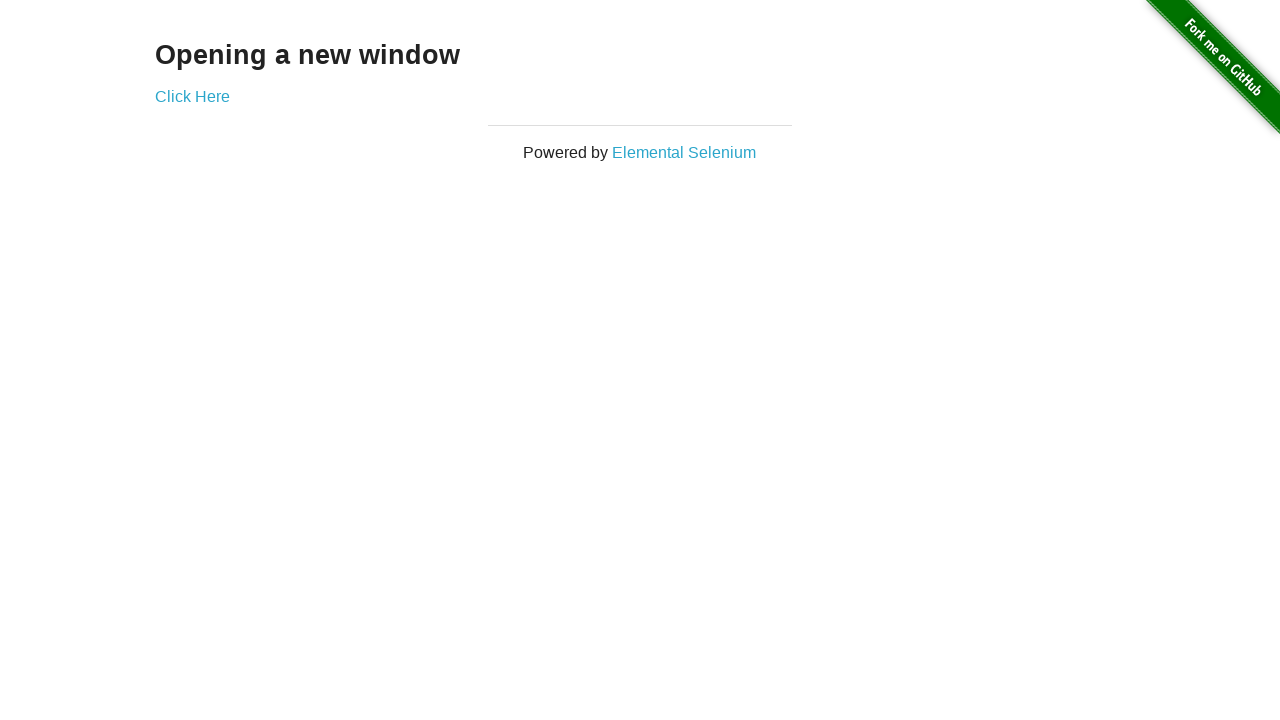

Clicked link to open new window at (192, 96) on .example a
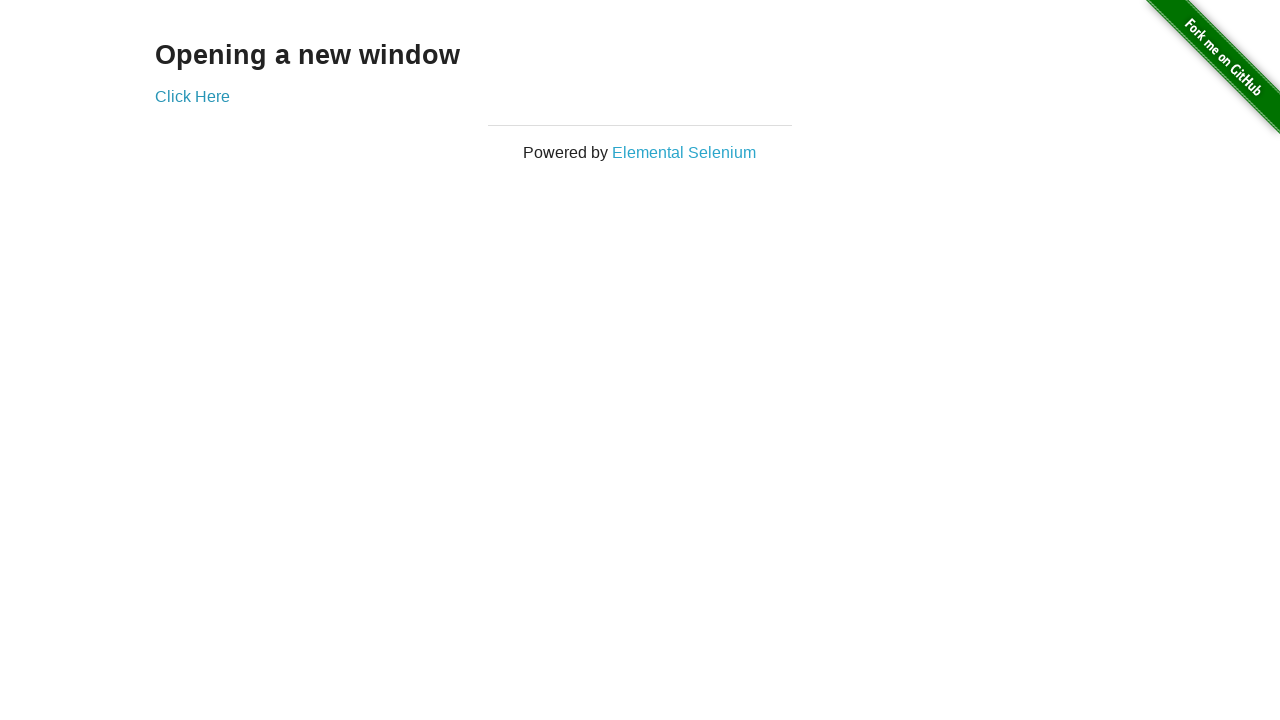

Waited for new window to open
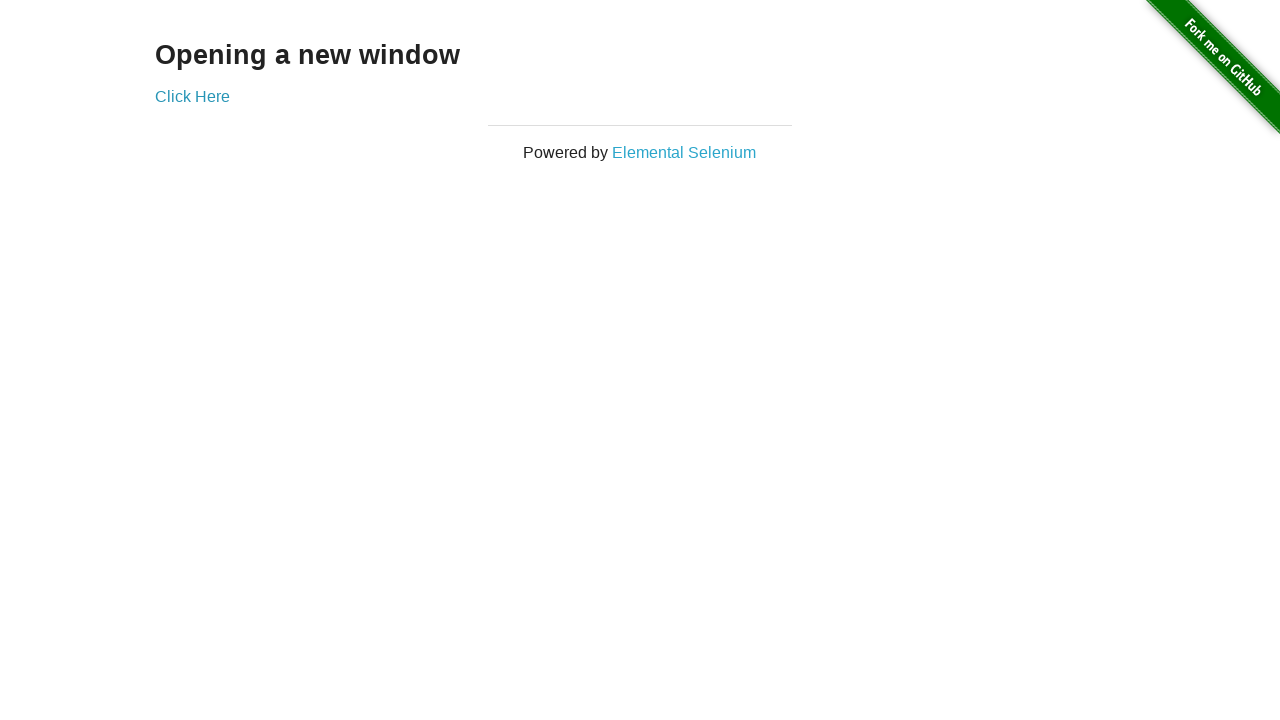

Retrieved all open pages from context
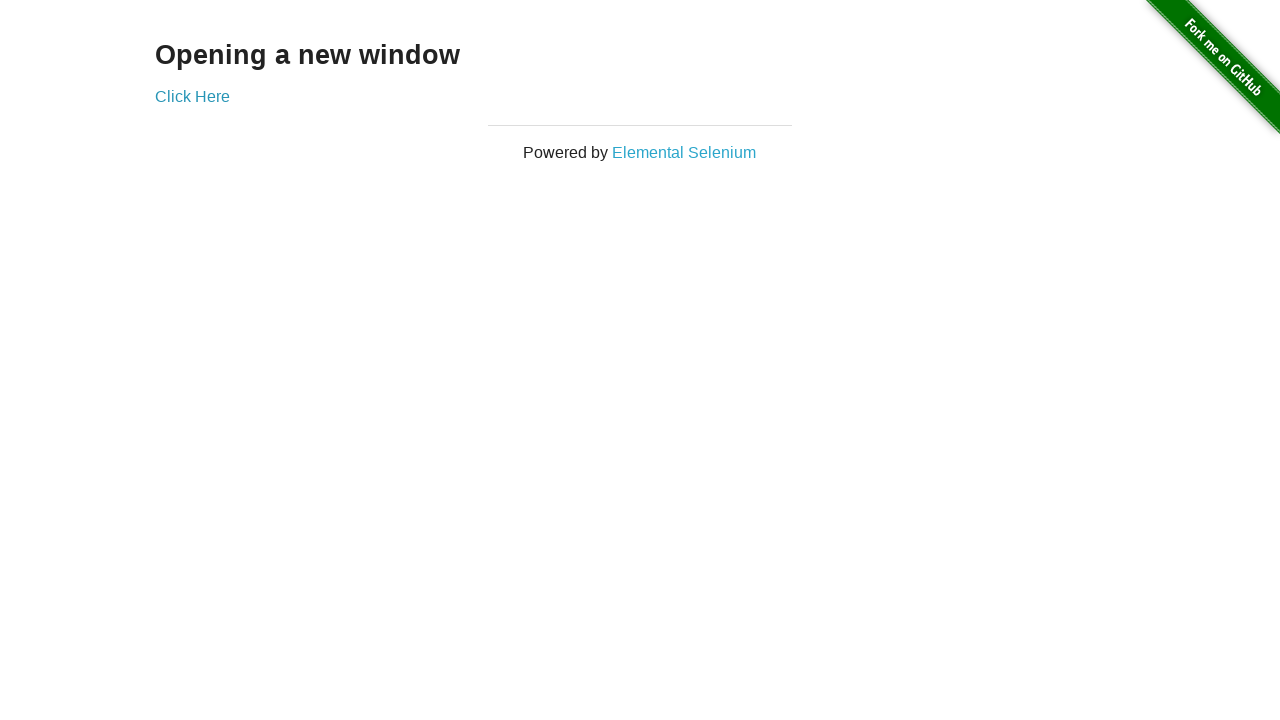

Verified original window title is 'The Internet'
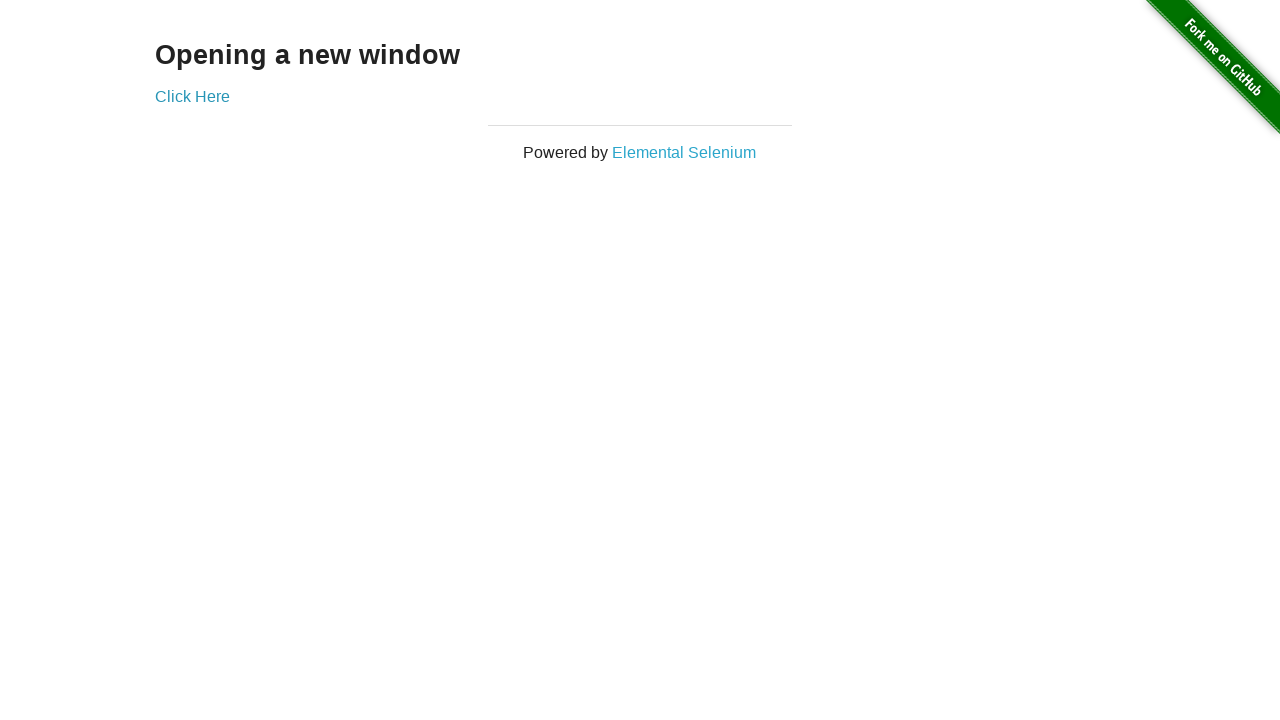

Switched to new window (last page in pages list)
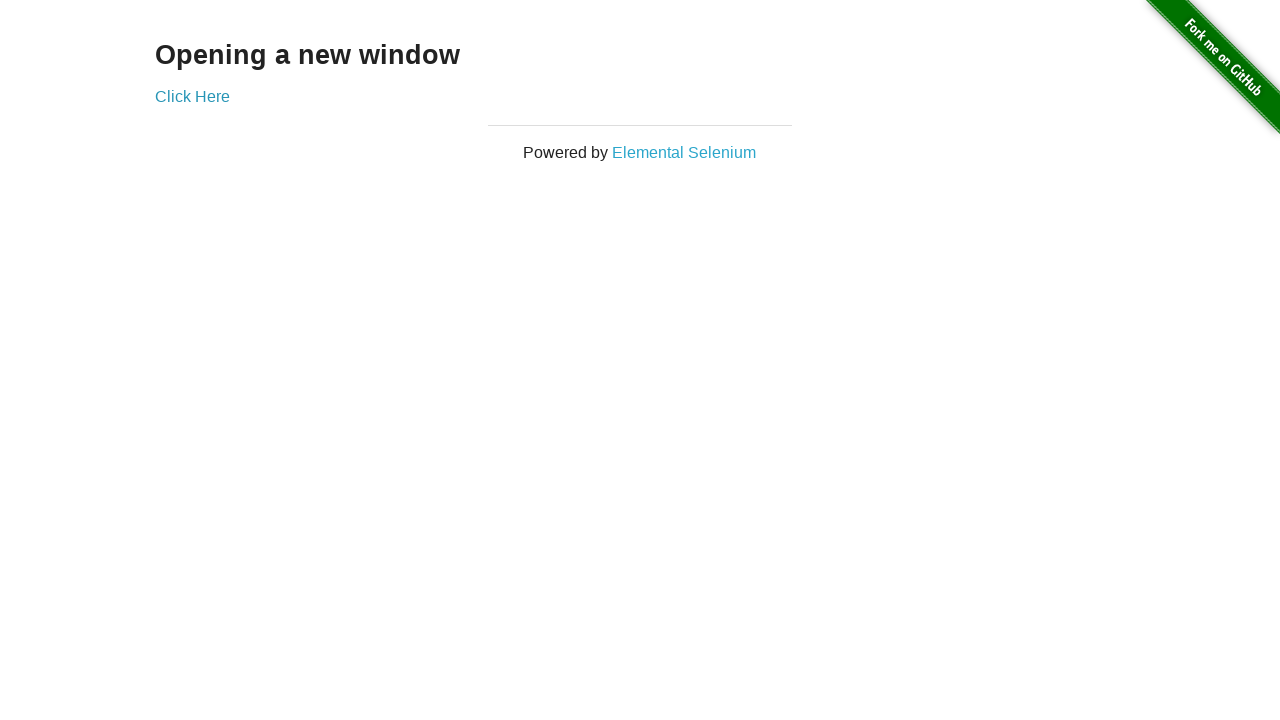

New window finished loading
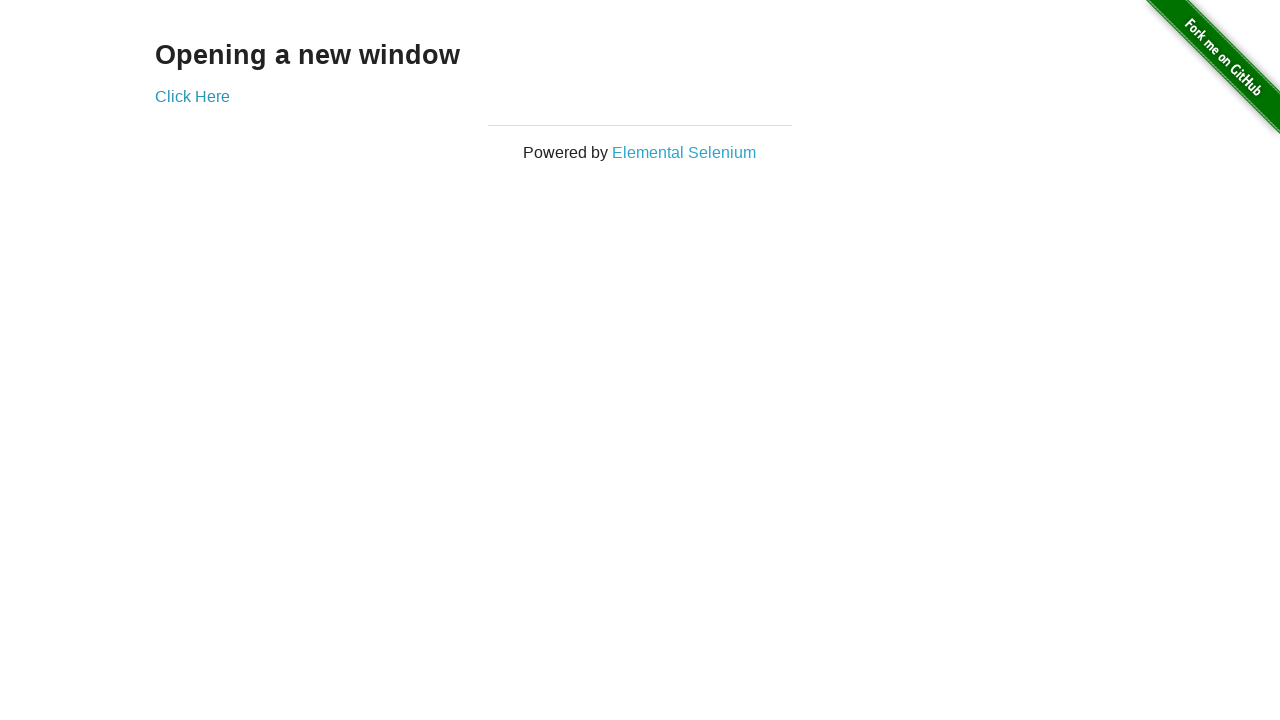

Verified new window title is 'New Window'
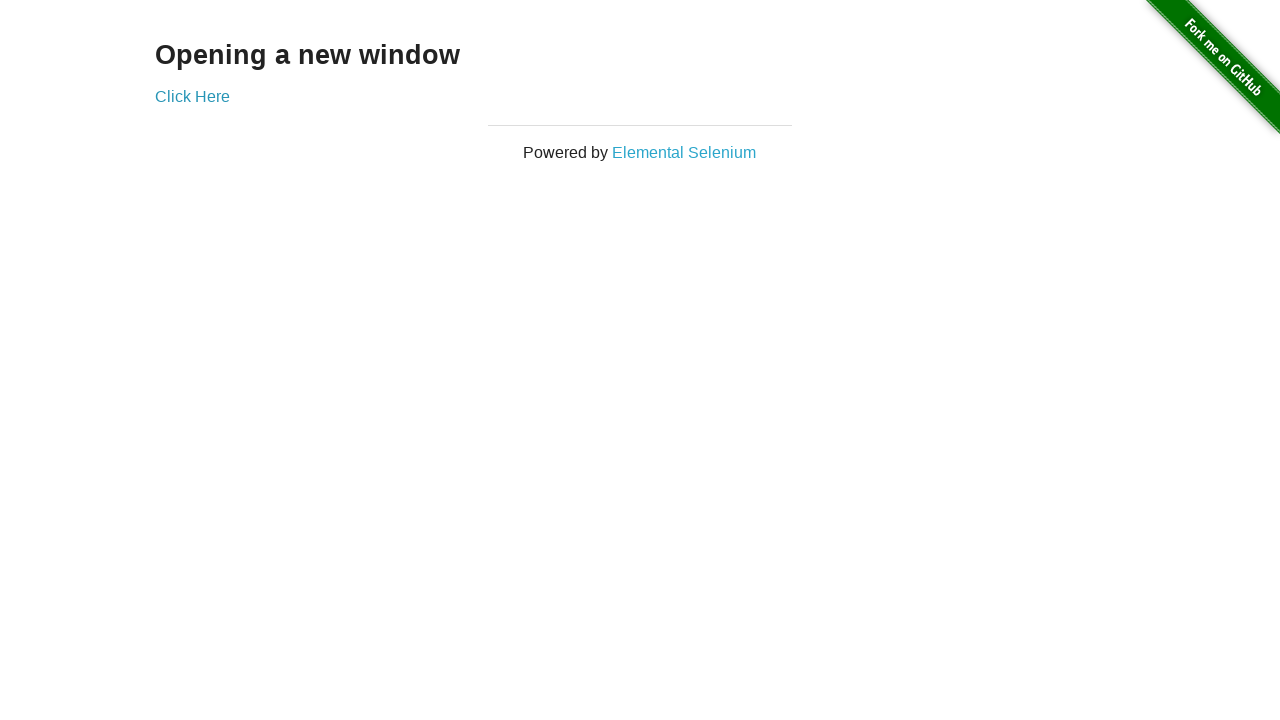

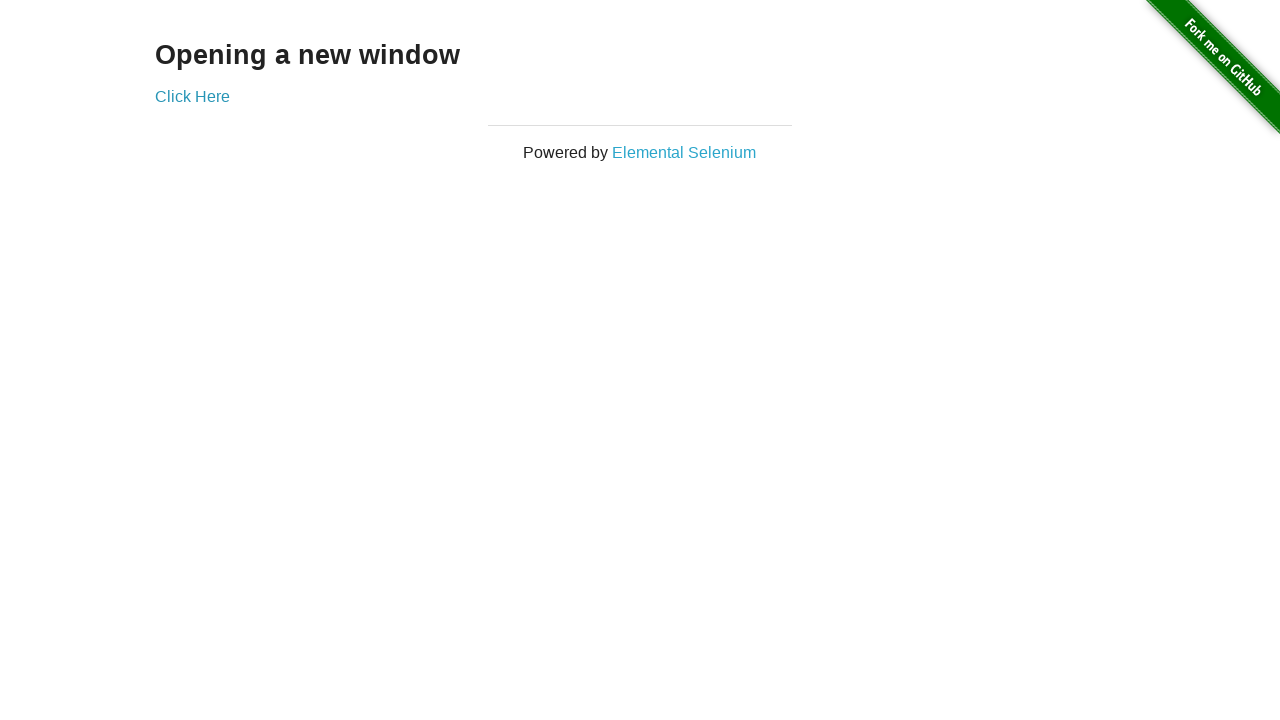